Navigates to GitHub, waits for the search input, and types a search query about measuring real user metrics.

Starting URL: https://www.github.com

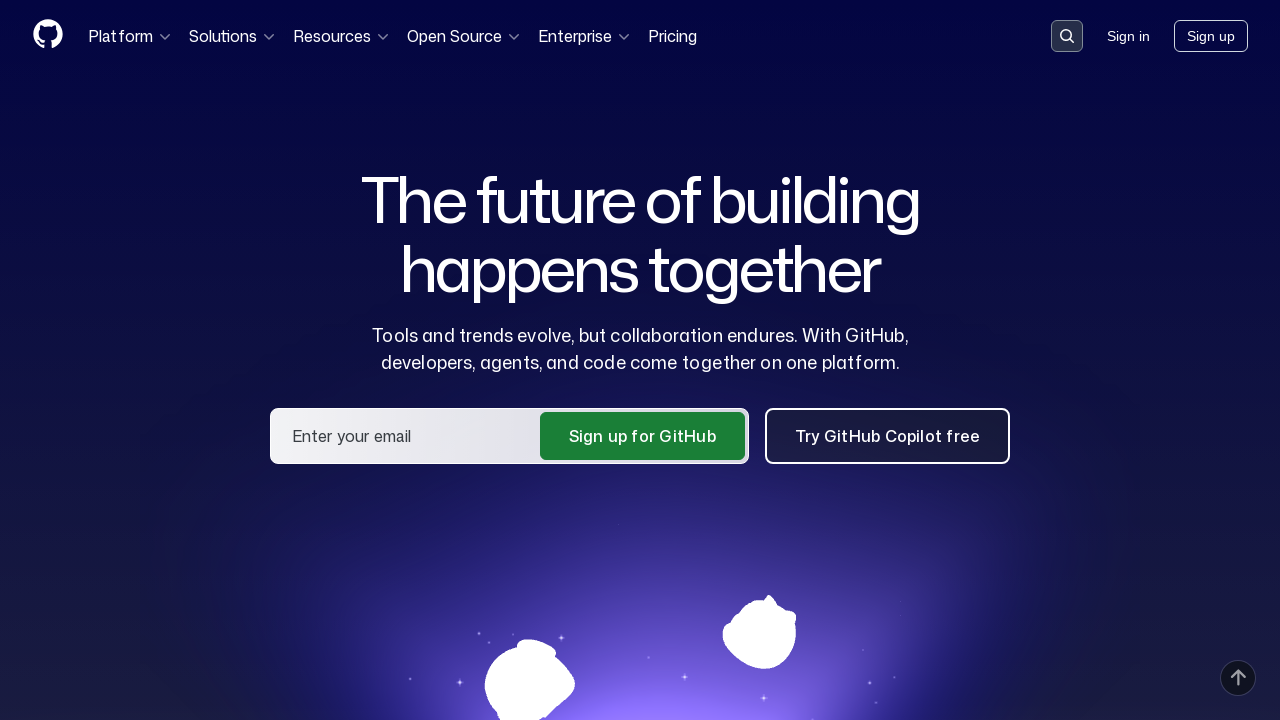

Waited for search input to be visible
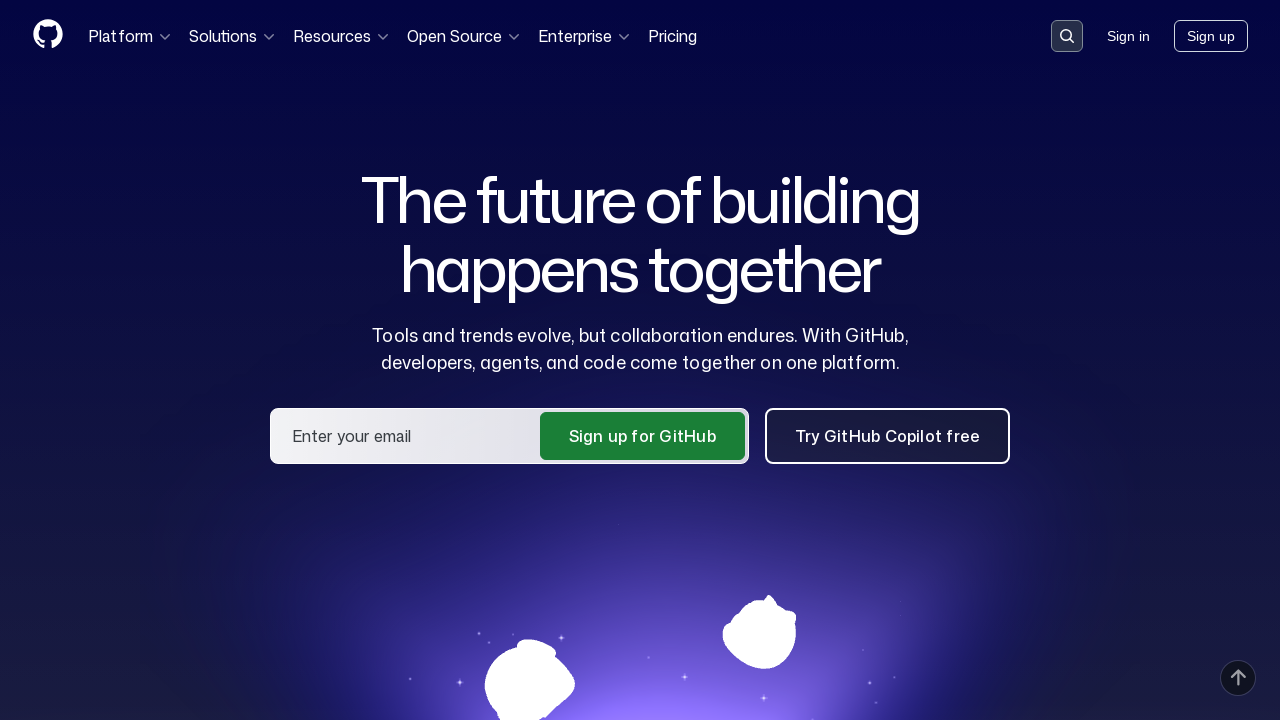

Typed search query about measuring real user metrics with xk6-playwright extension for k6 on .search-input
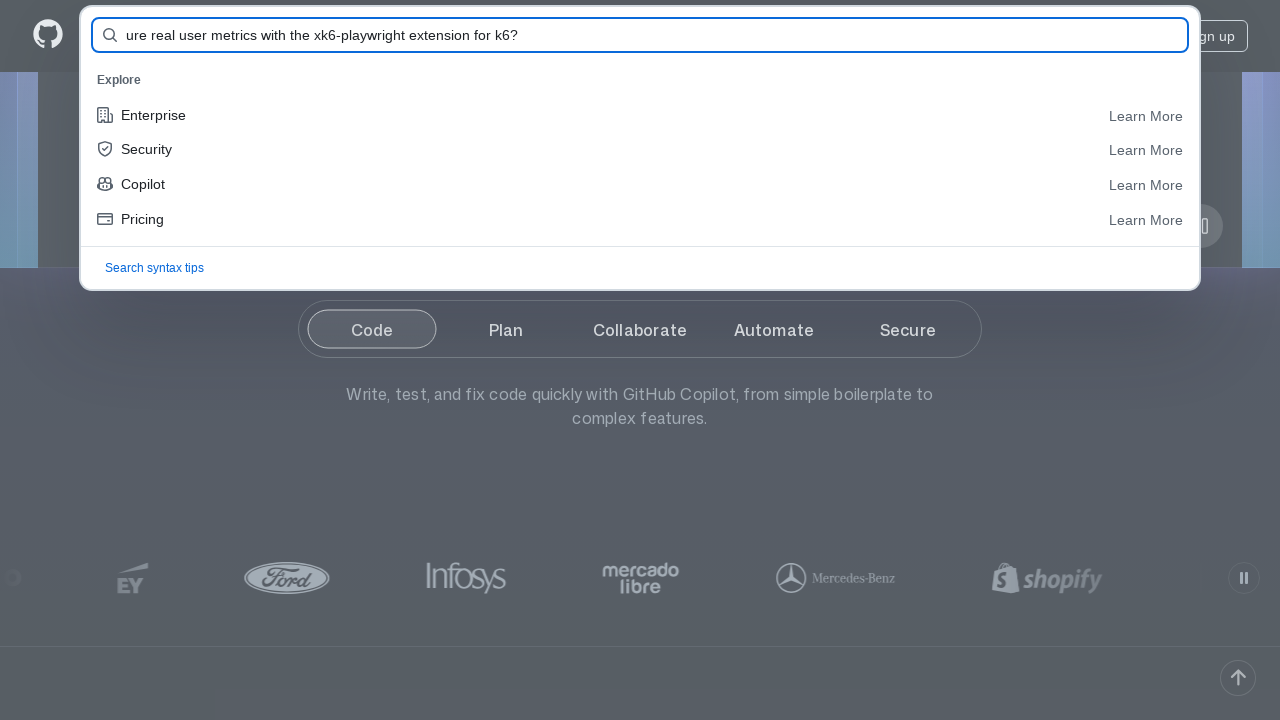

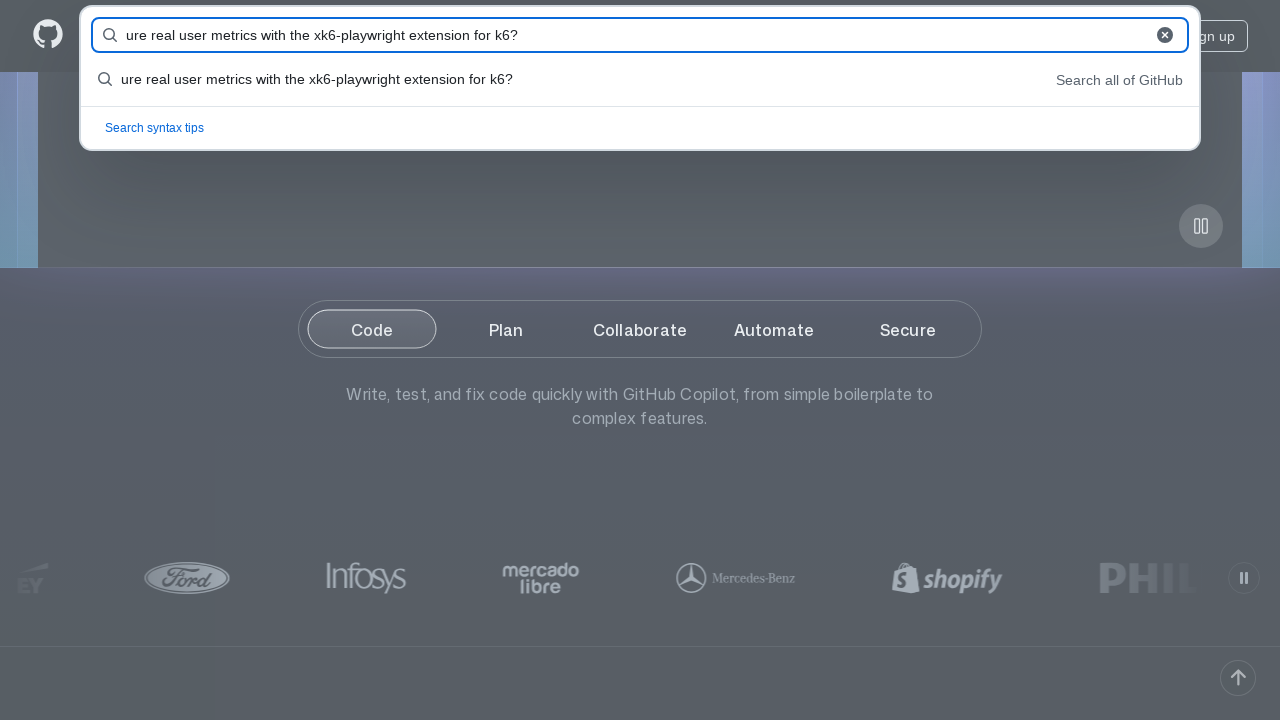